Tests nested iframe navigation by clicking on "Nested Frames" link, switching to the top frame, then to the middle frame, and verifying the text content "MIDDLE" is displayed.

Starting URL: https://the-internet.herokuapp.com/

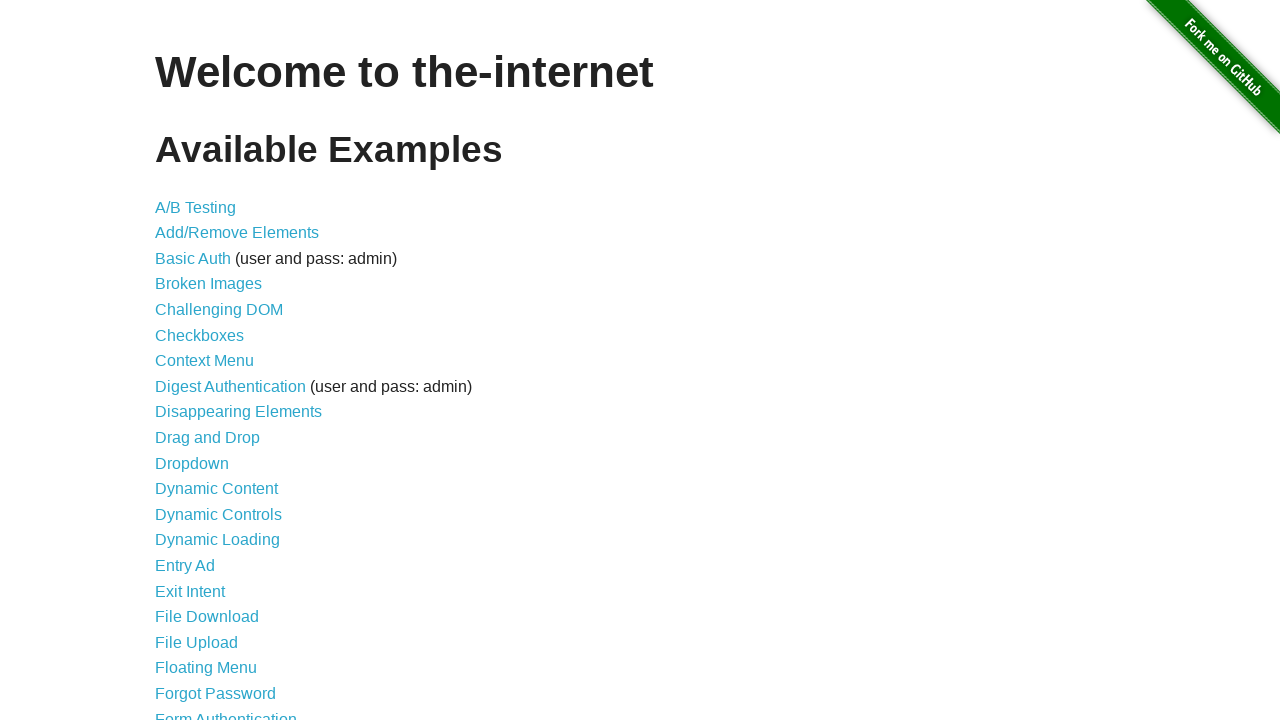

Clicked on 'Nested Frames' link at (210, 395) on a:has-text('Nested Frames')
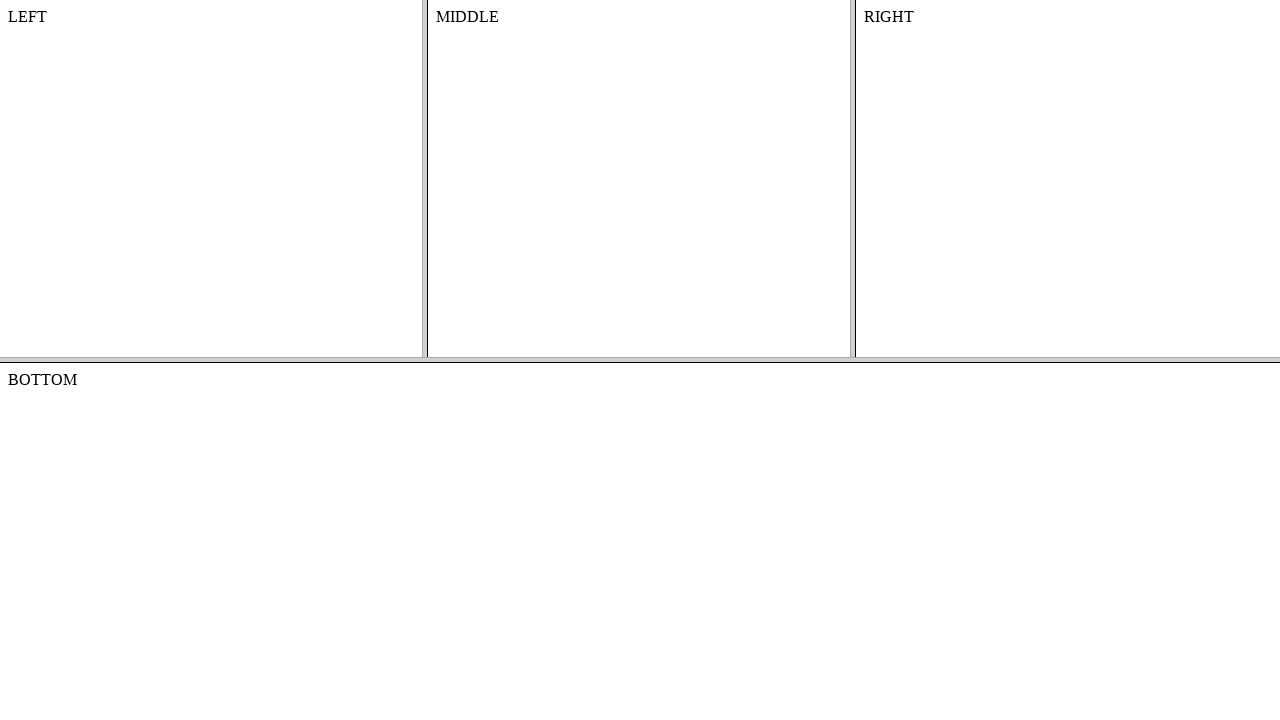

Page loaded (domcontentloaded)
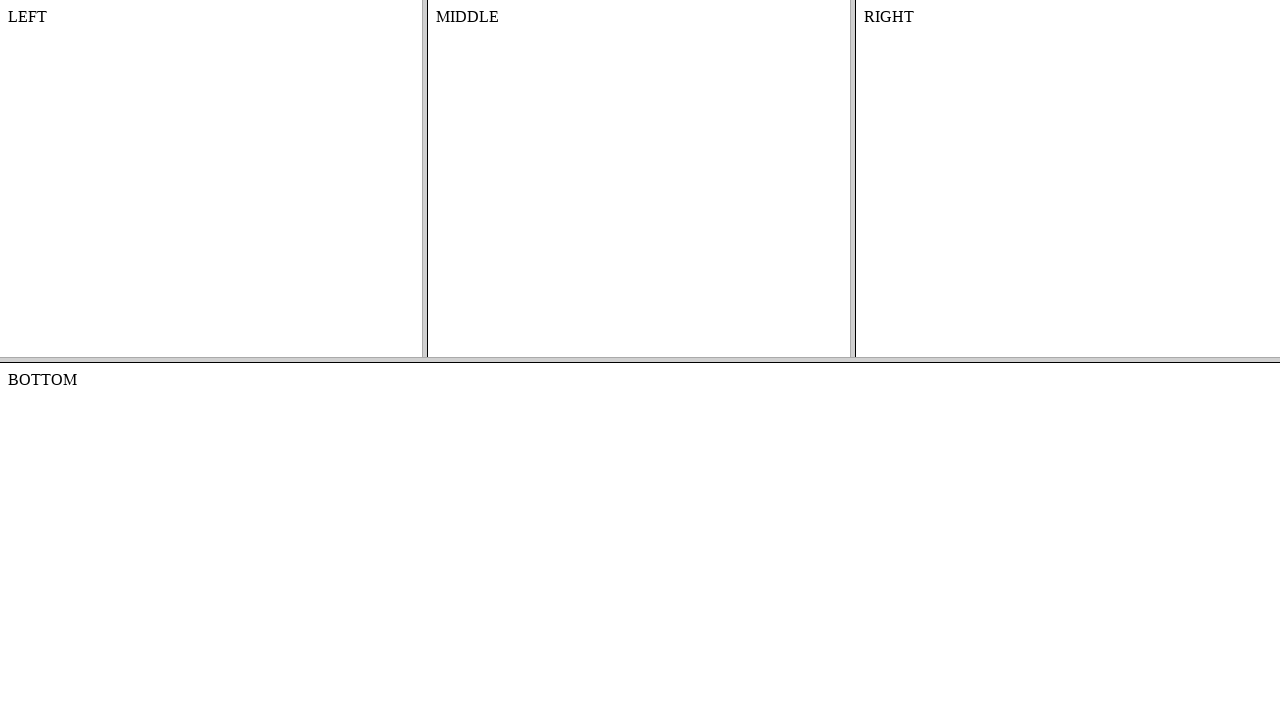

Switched to top frame
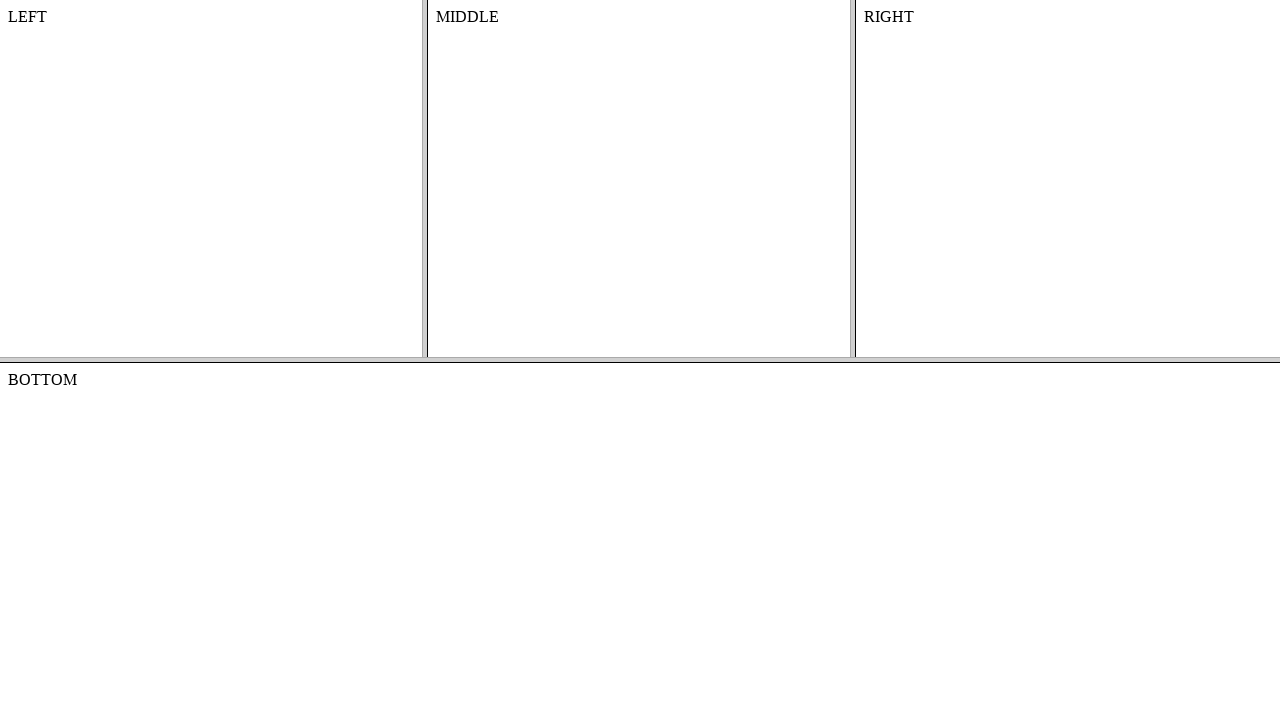

Switched to middle frame within top frame
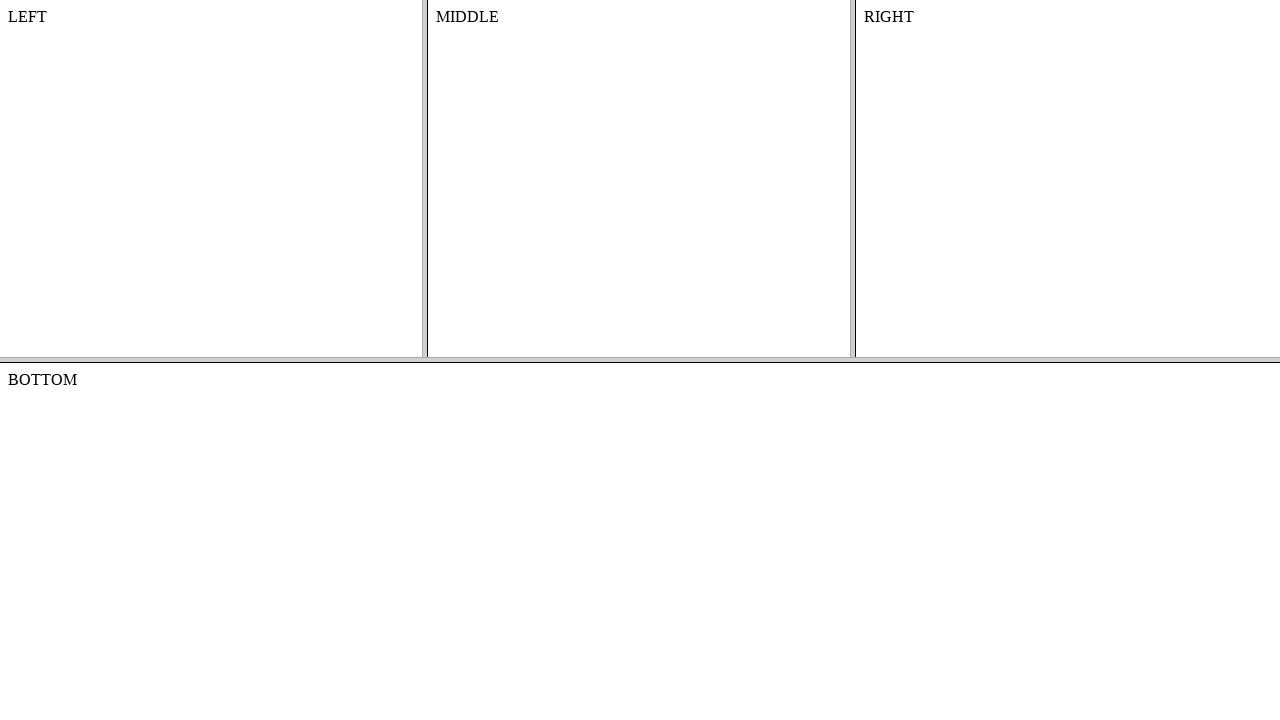

Verified 'MIDDLE' text is present in middle frame
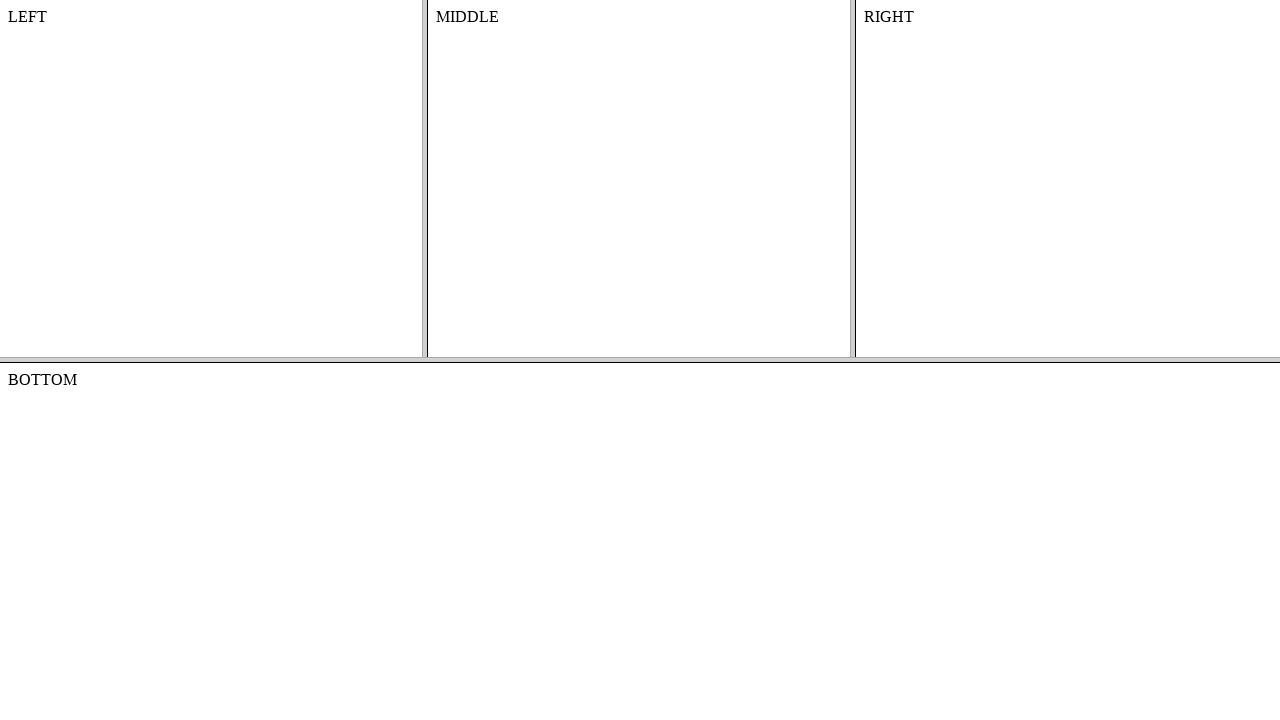

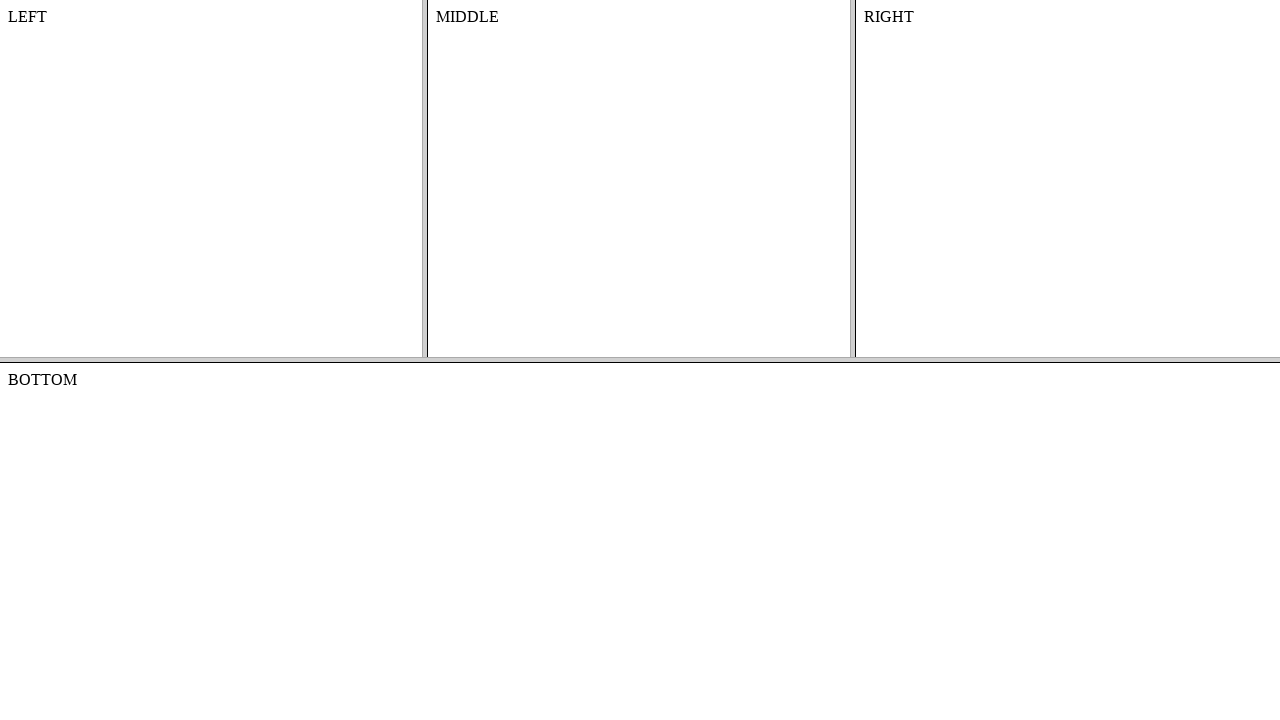